Tests drag functionality on jQuery UI demo page by dragging an element to a new position within an iframe

Starting URL: https://jqueryui.com/draggable/

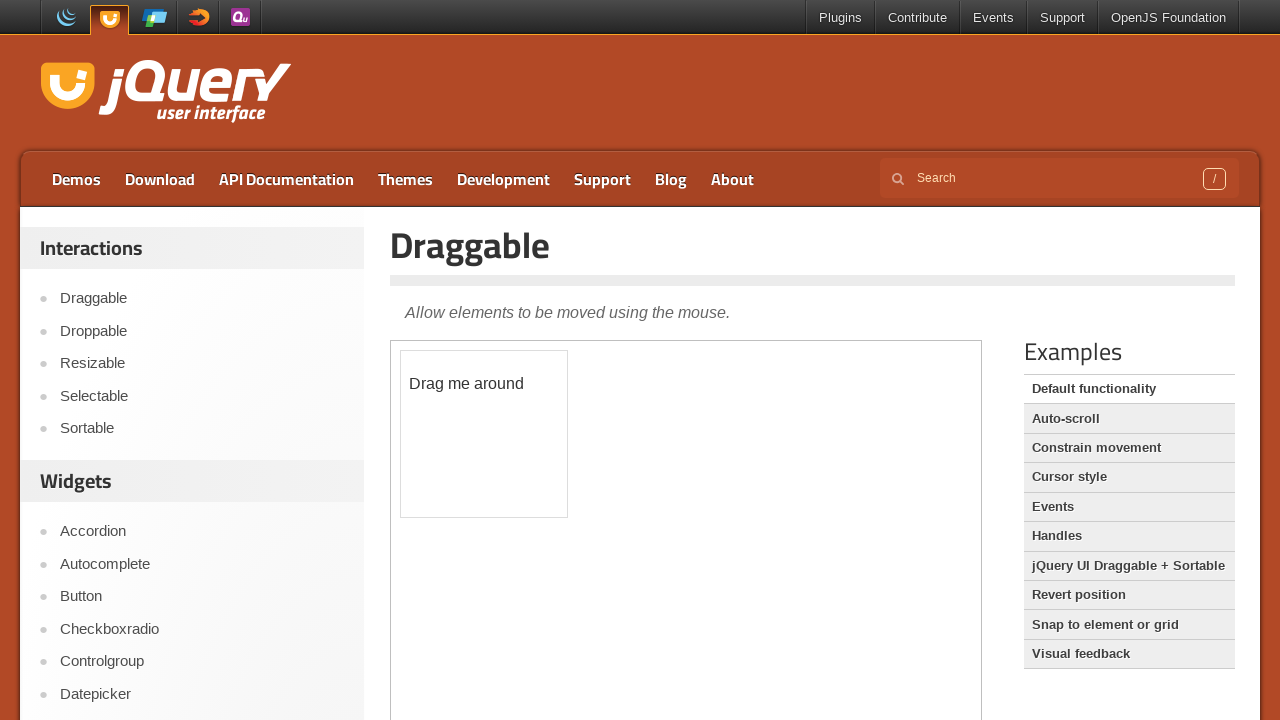

Waited for demo iframe to load
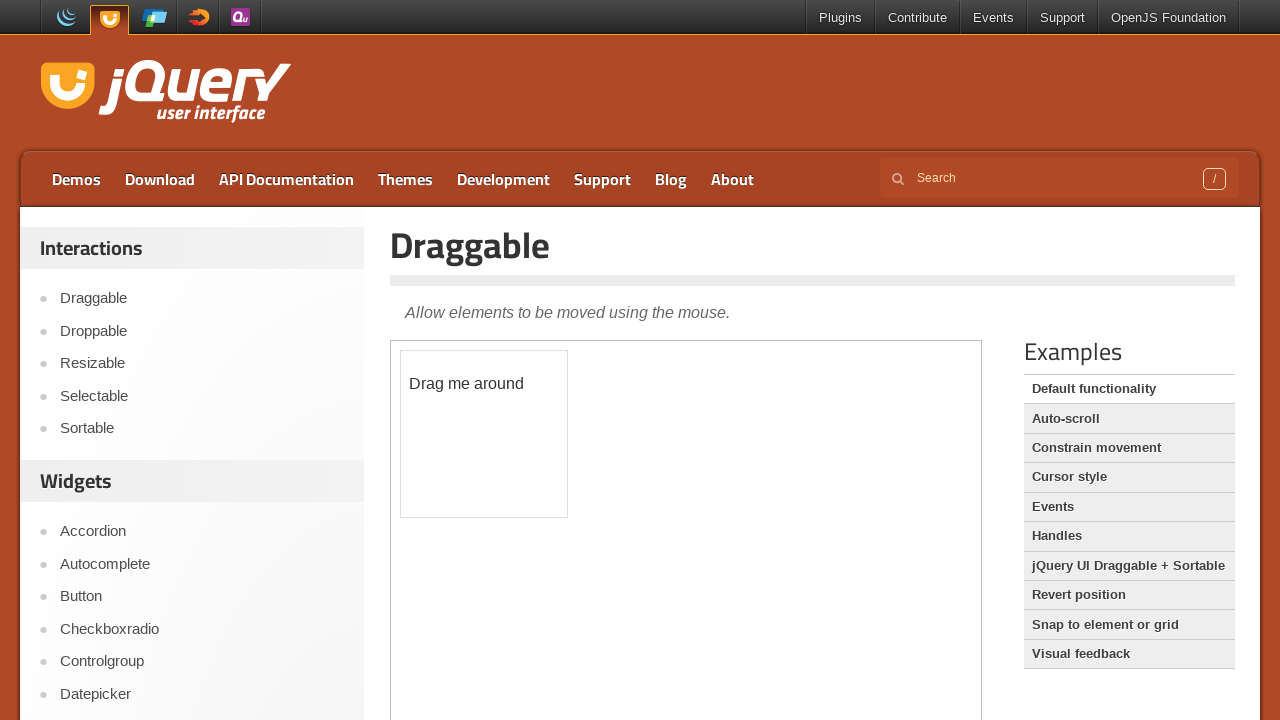

Located the demo iframe frame
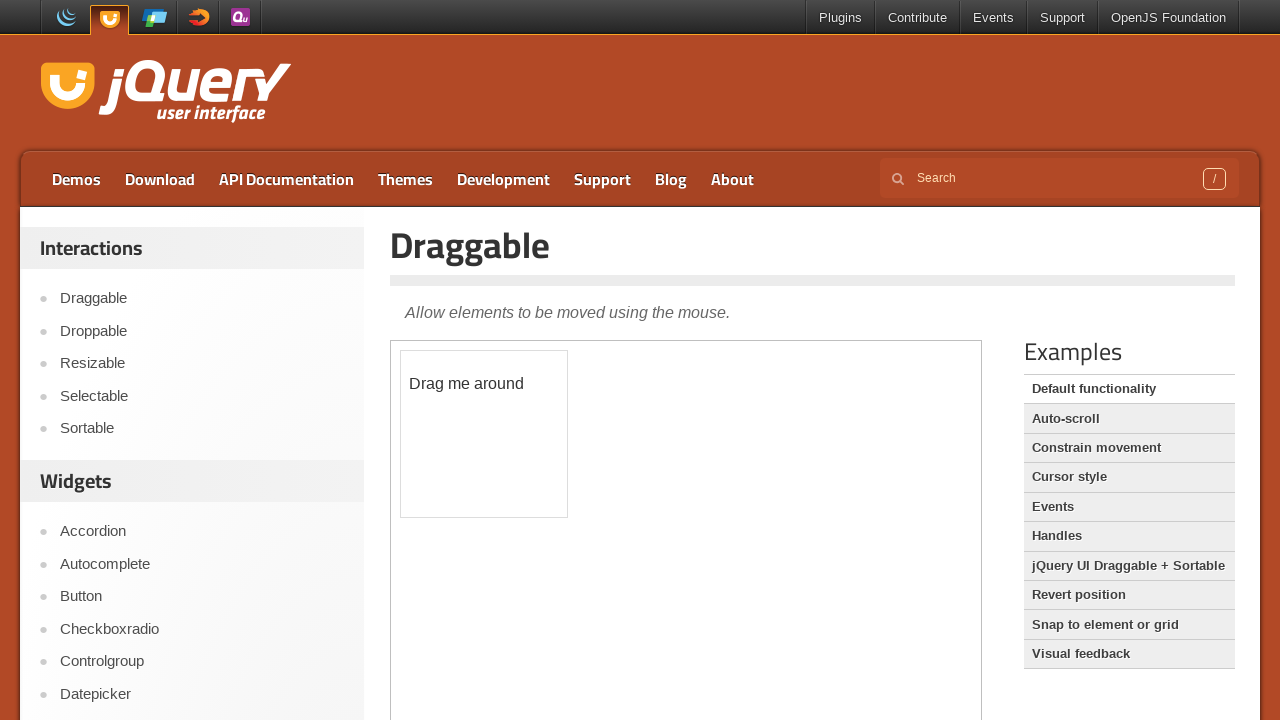

Located the draggable element within the iframe
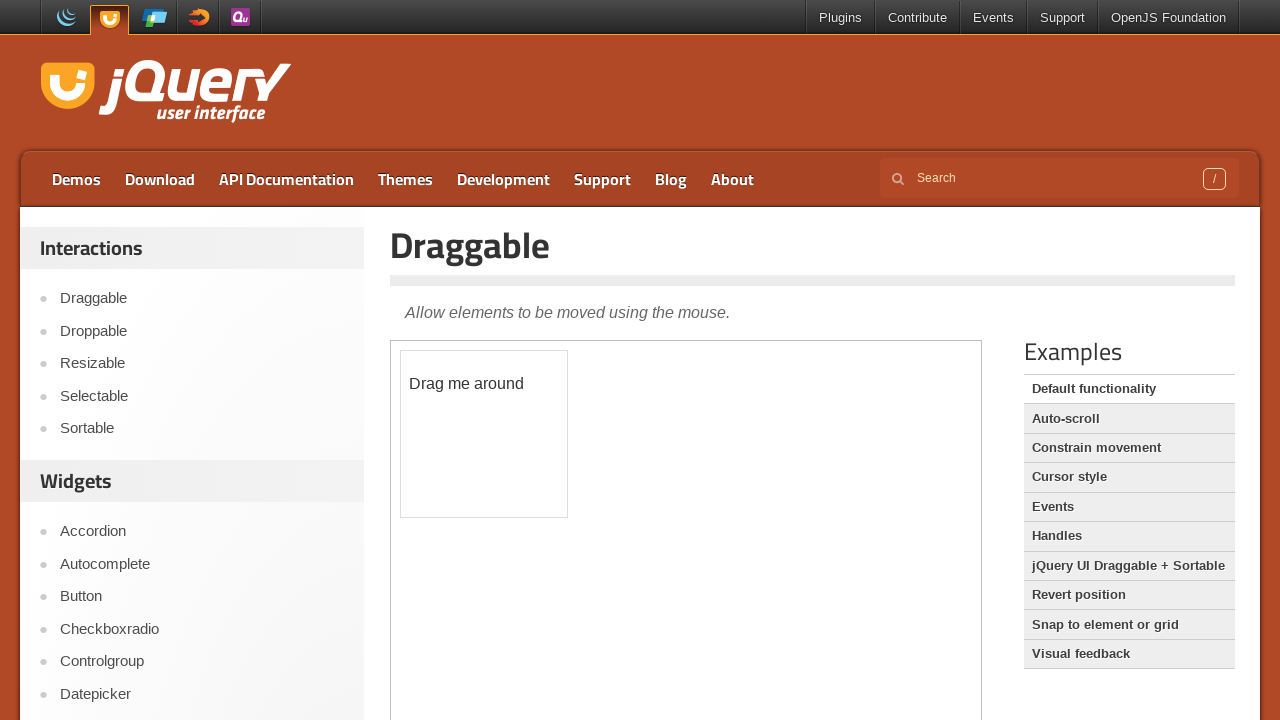

Dragged the element 250px right and 10px down to new position at (651, 361)
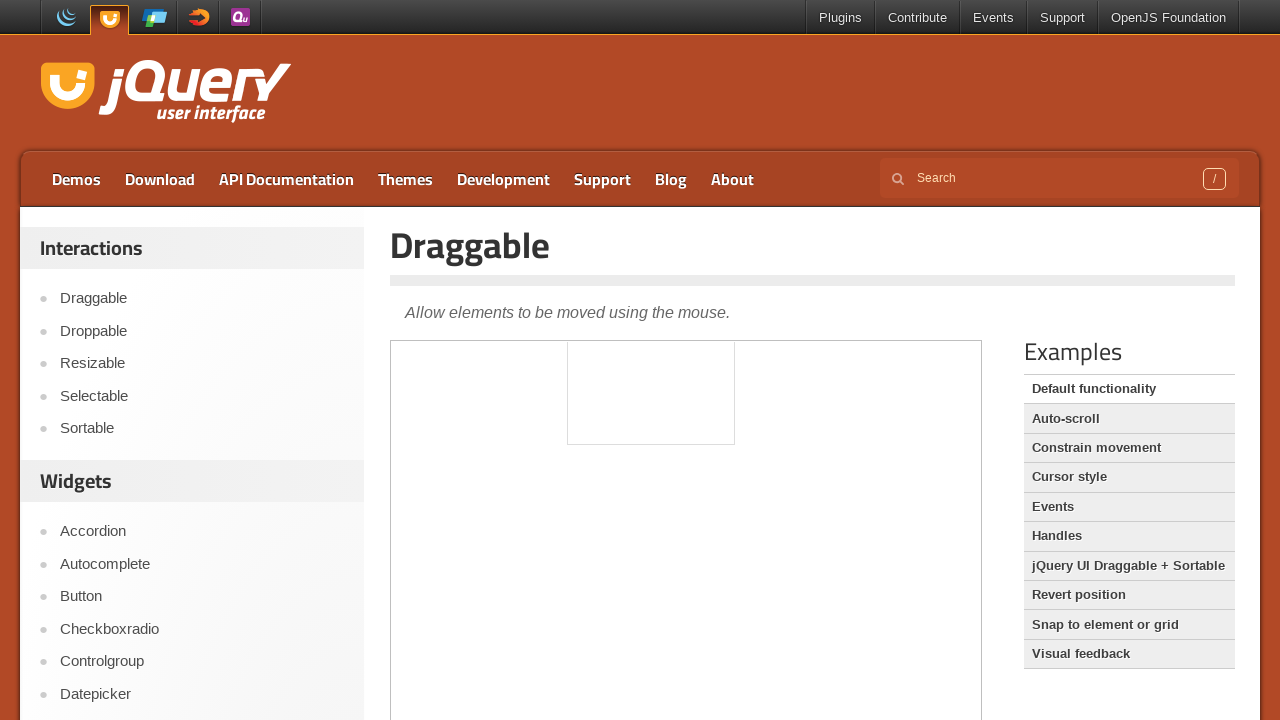

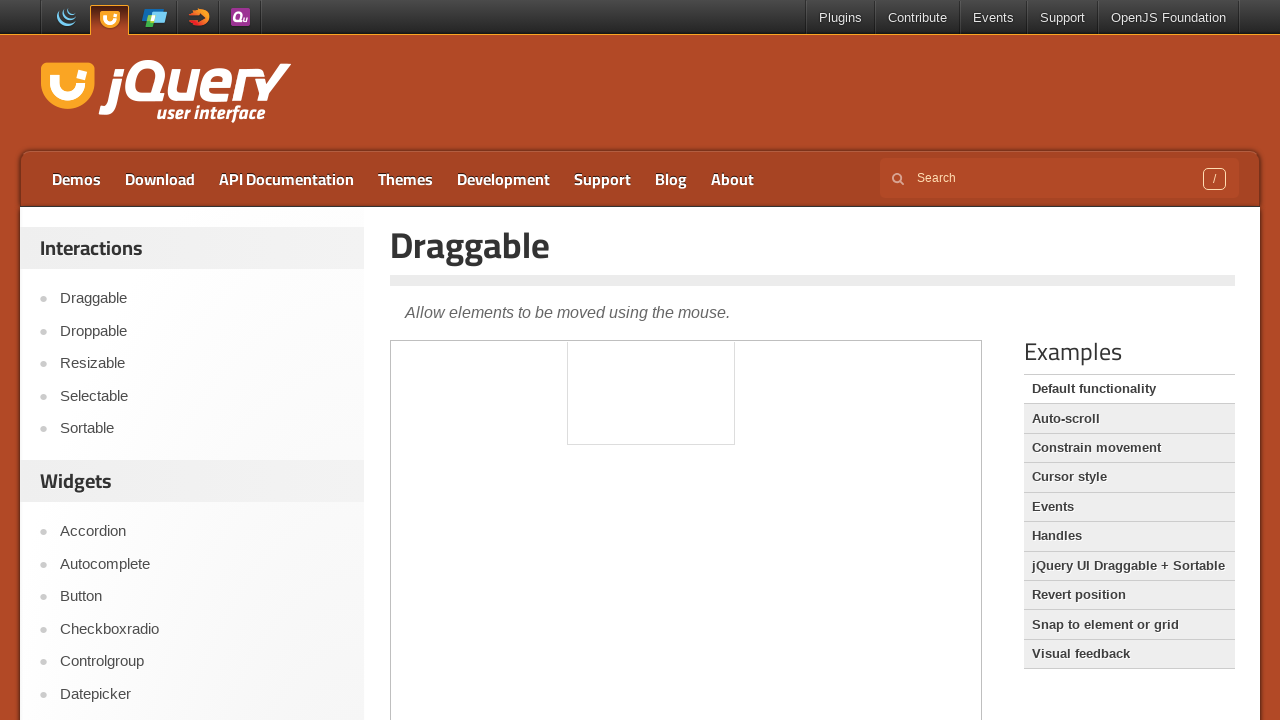